Tests search functionality on Python.org by entering a search query "pycon" in the search box and submitting it by pressing Enter

Starting URL: http://www.python.org

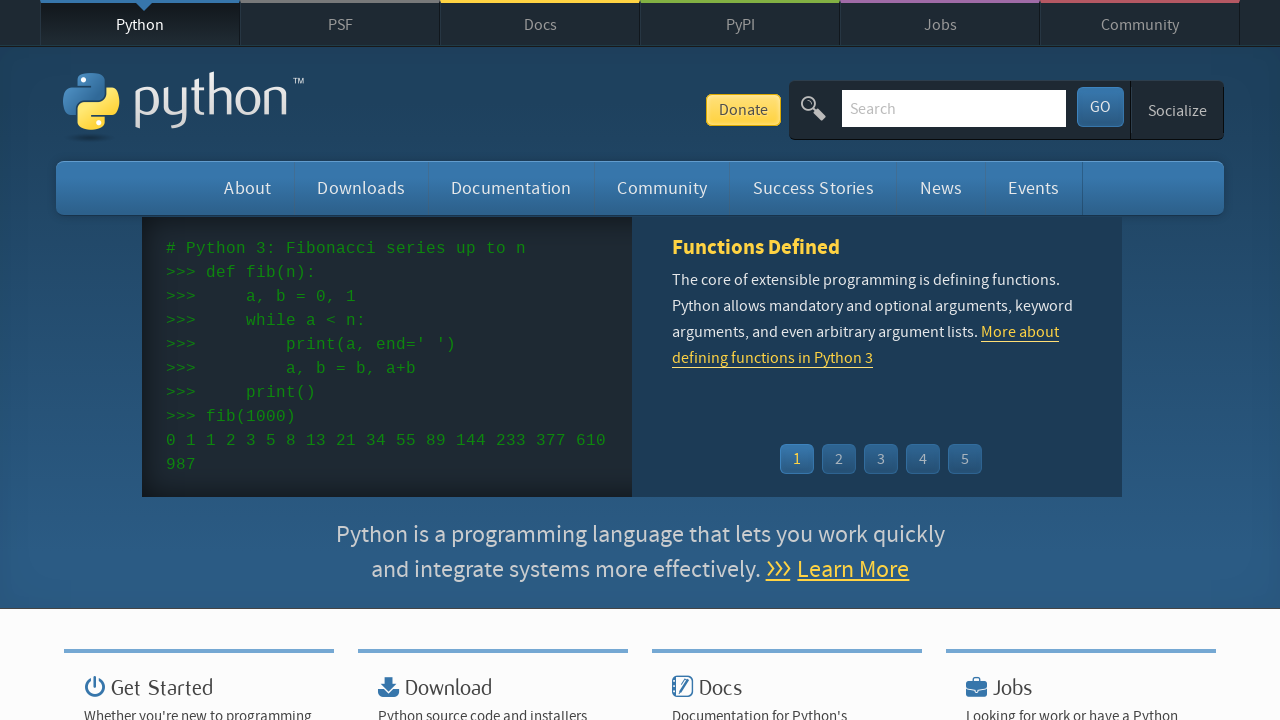

Entered 'pycon' search query in the search box on input[name='q']
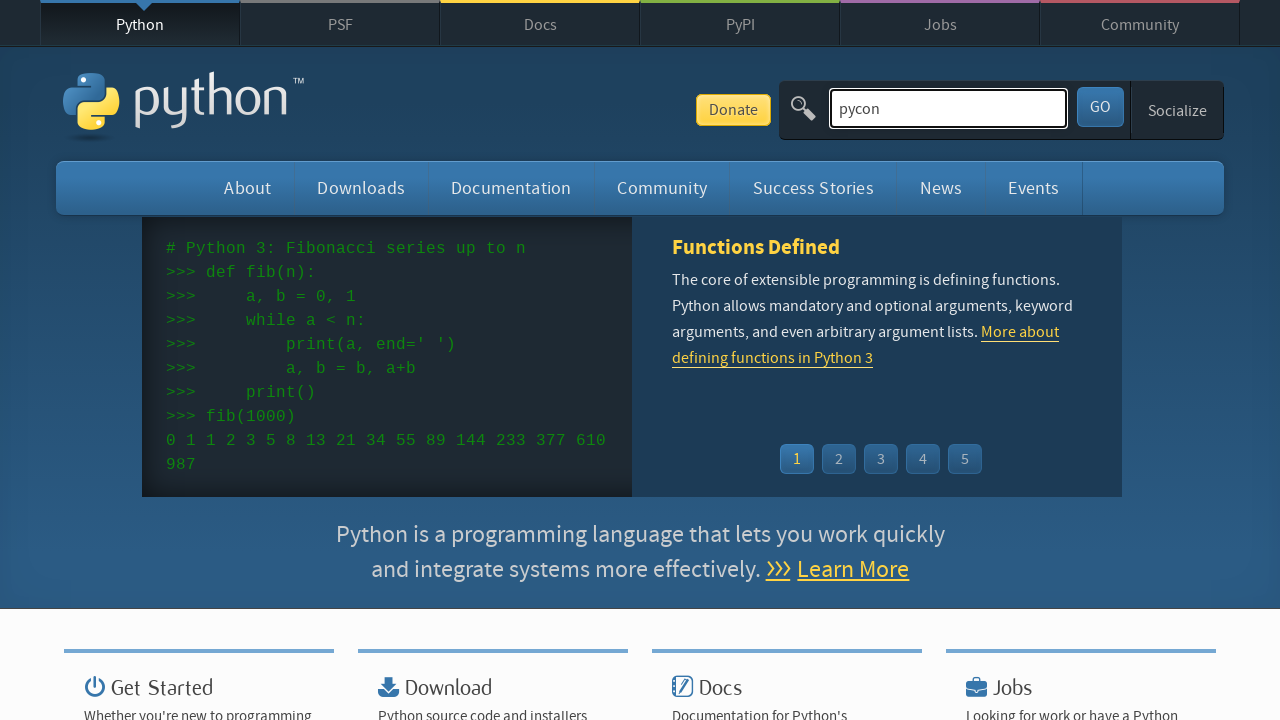

Pressed Enter to submit the search query on input[name='q']
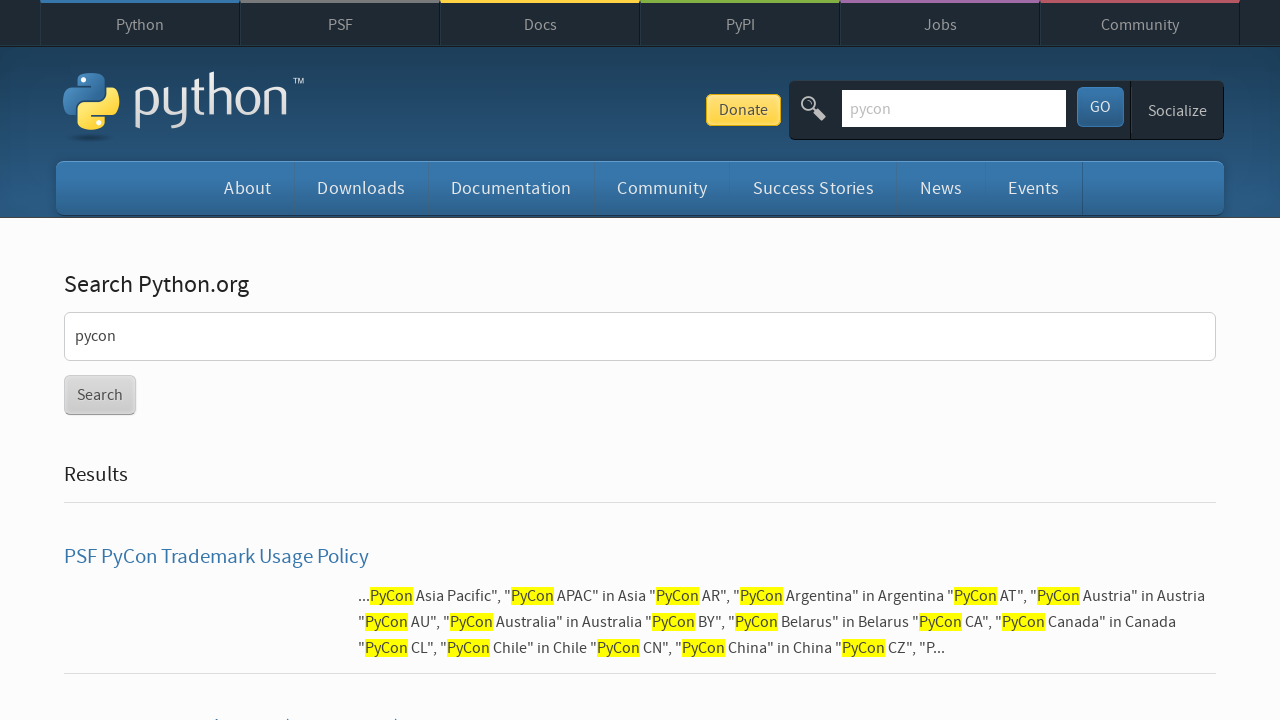

Search results page loaded successfully
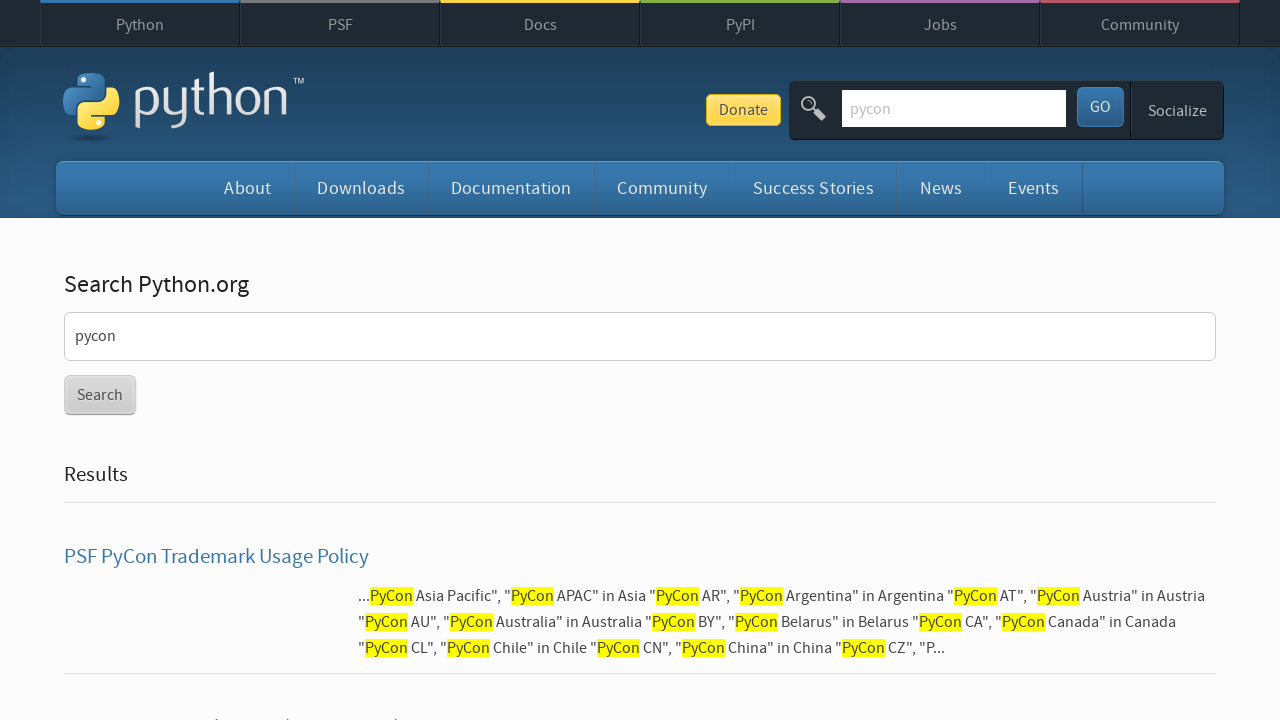

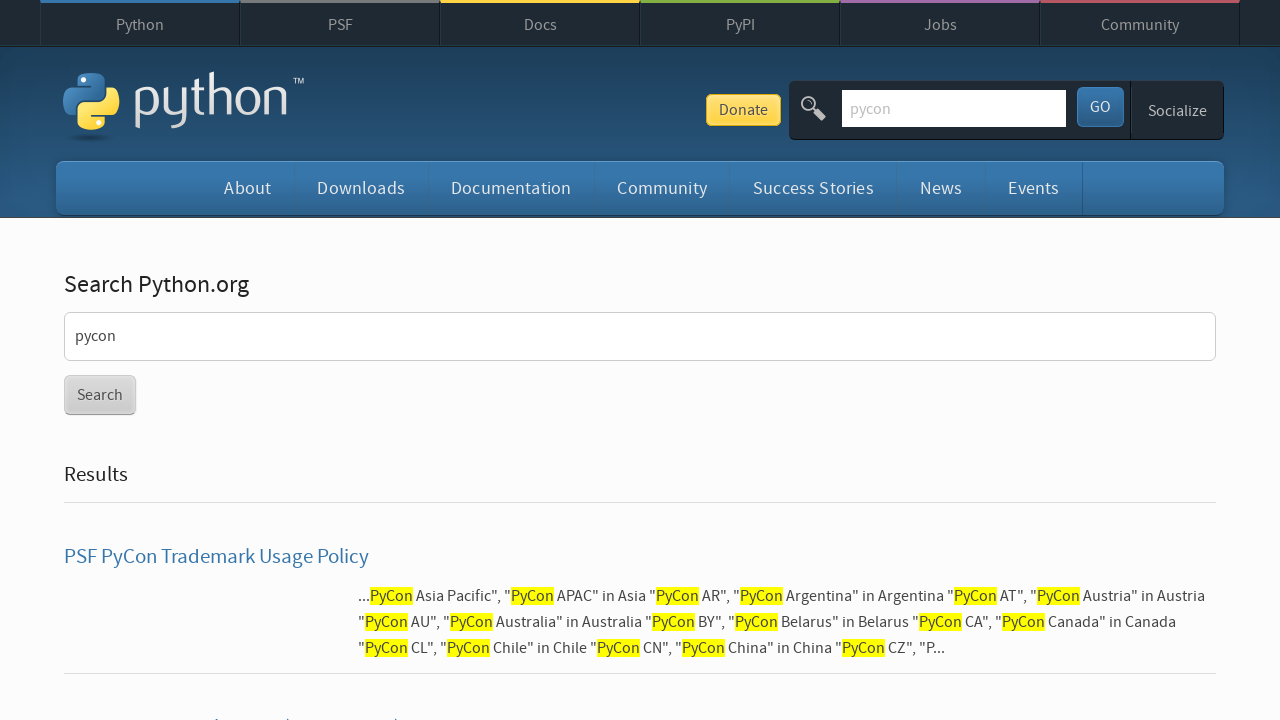